Tests JavaScript alert handling by clicking a button to trigger an alert, accepting it, and verifying the success message is displayed

Starting URL: https://practice.cydeo.com/javascript_alerts

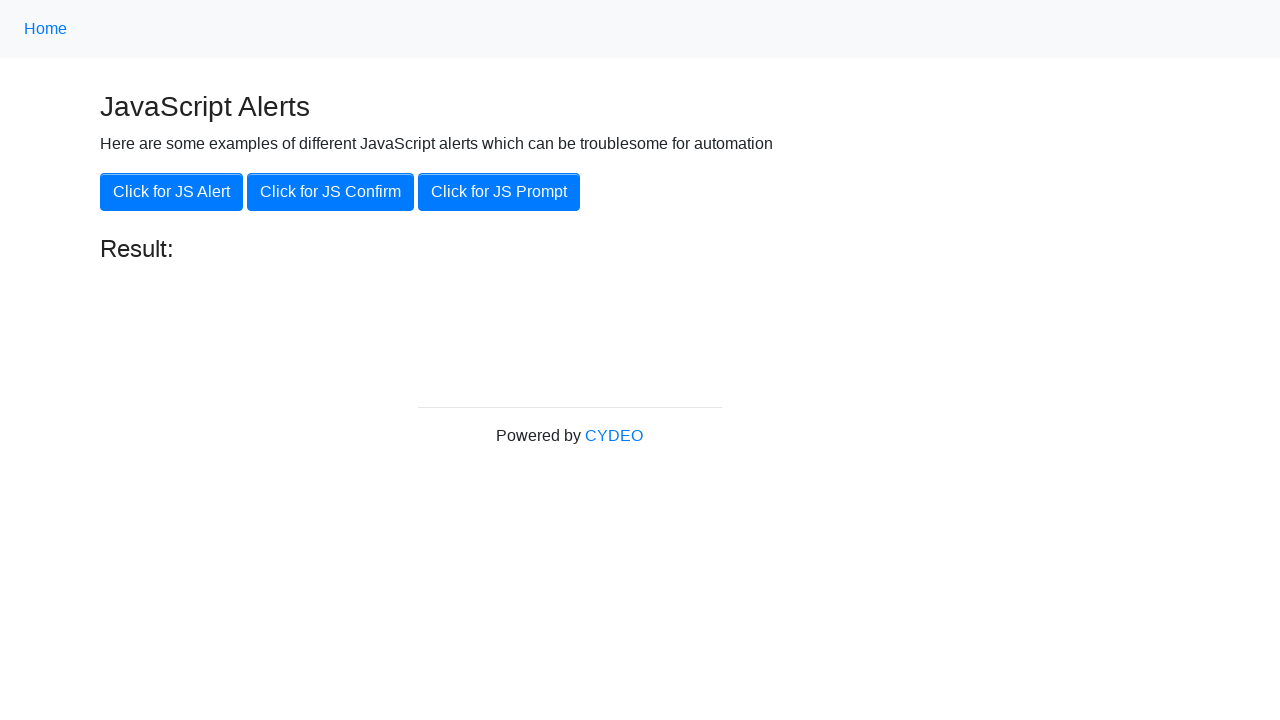

Clicked 'Click for JS Alert' button to trigger JavaScript alert at (172, 192) on xpath=//button[.='Click for JS Alert']
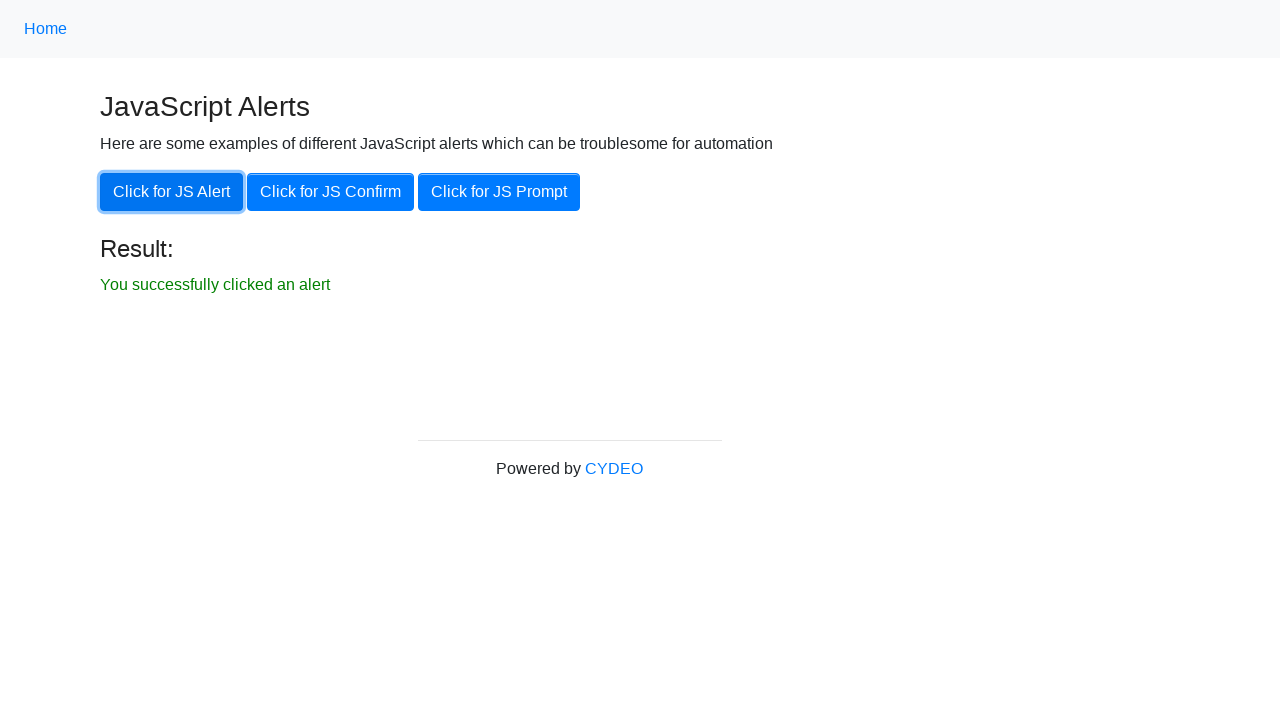

Set up dialog handler to accept alerts
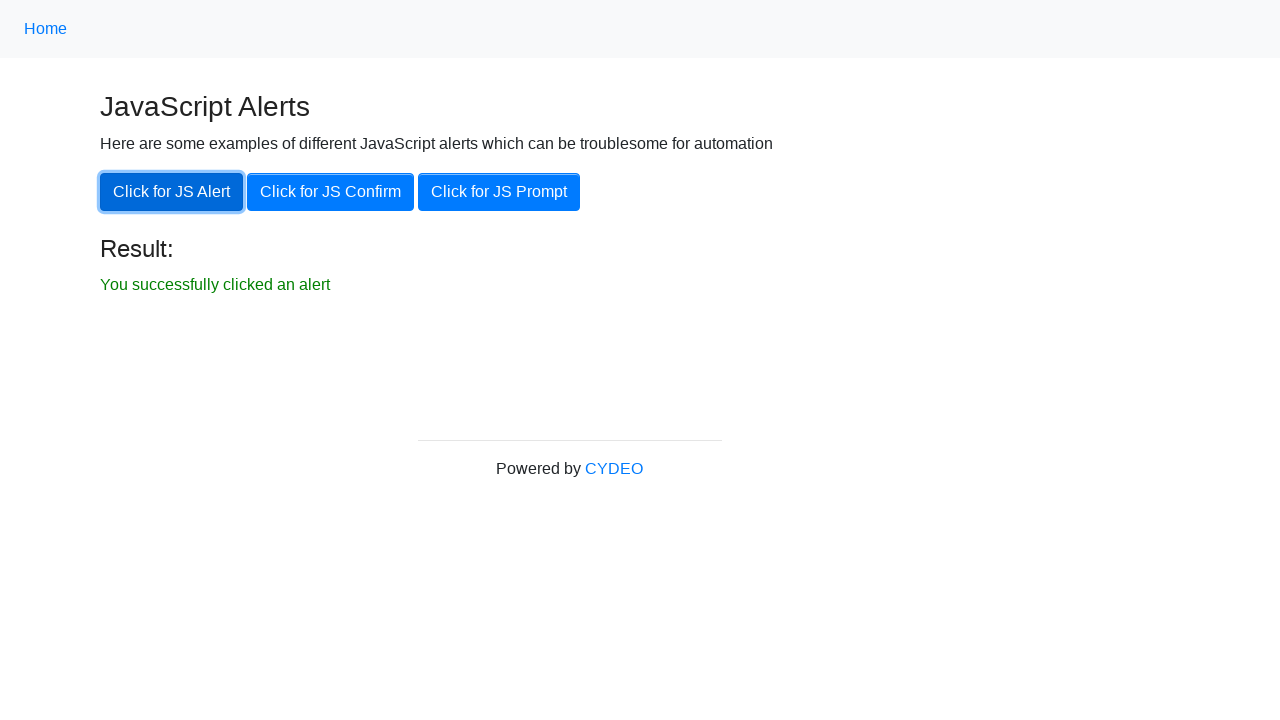

Clicked 'Click for JS Alert' button again to trigger alert with handler active at (172, 192) on xpath=//button[.='Click for JS Alert']
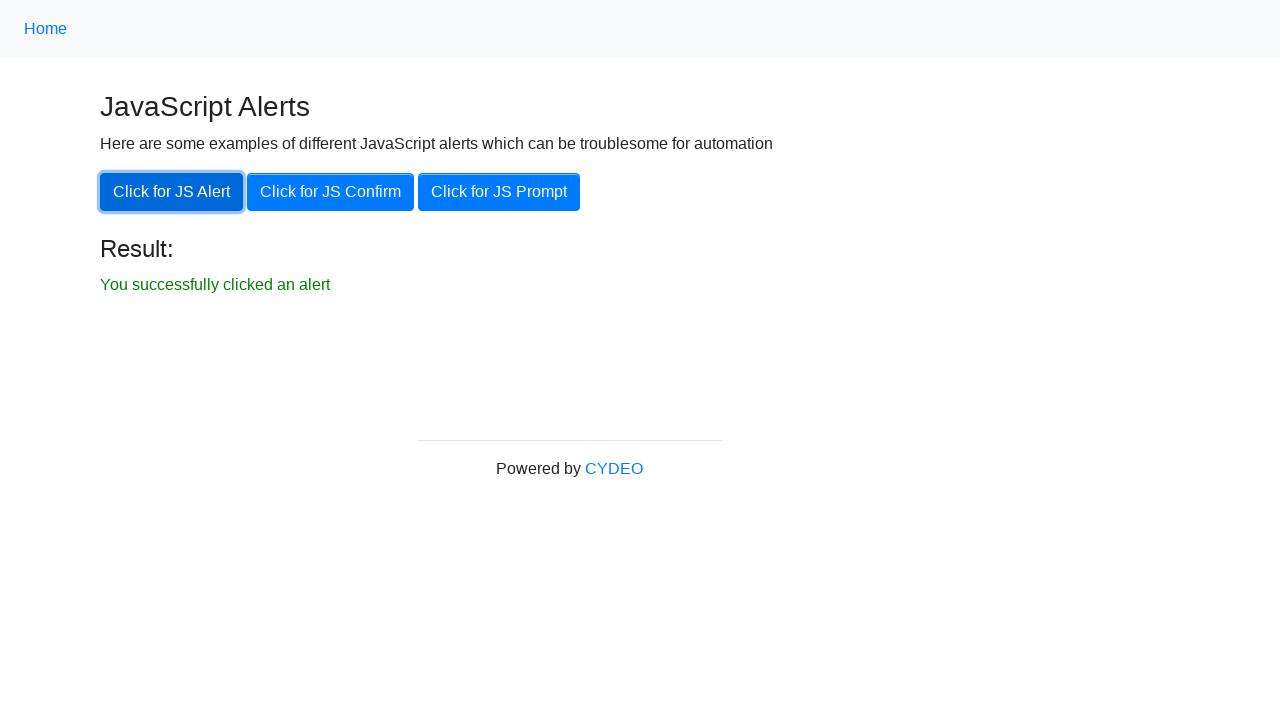

Success message appeared after accepting alert
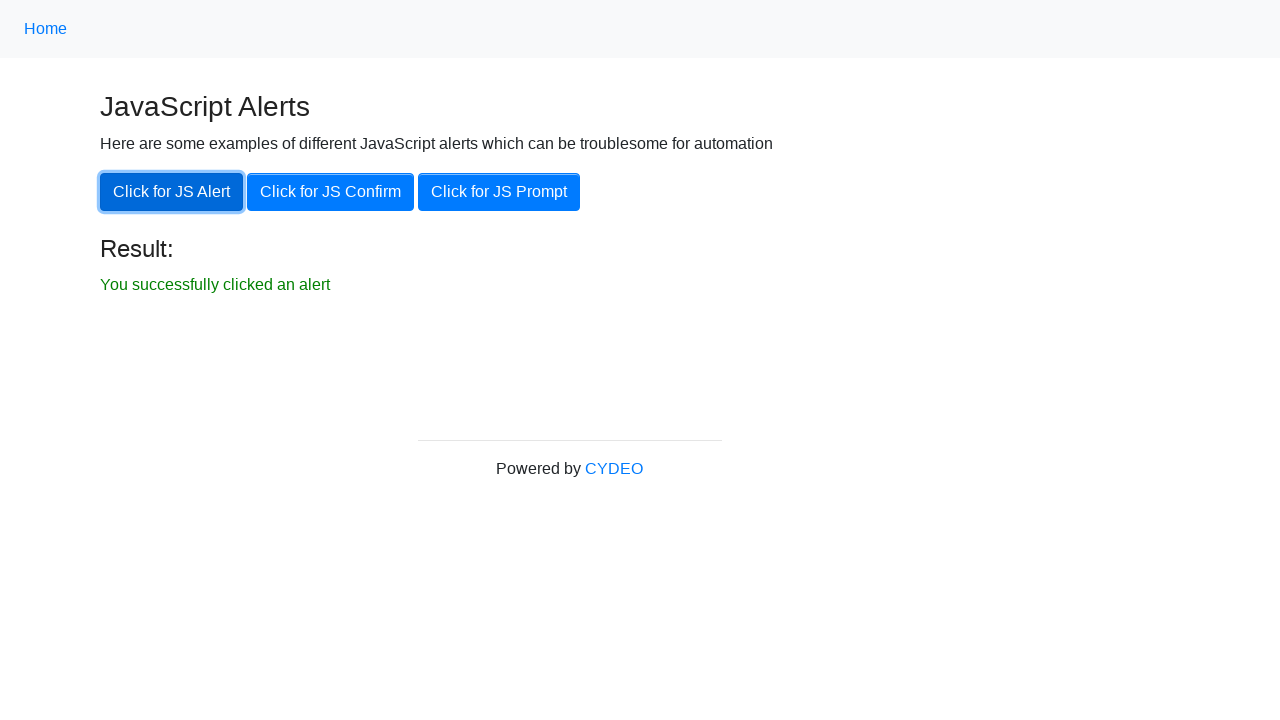

Verified success message 'You successfully clicked an alert' is visible
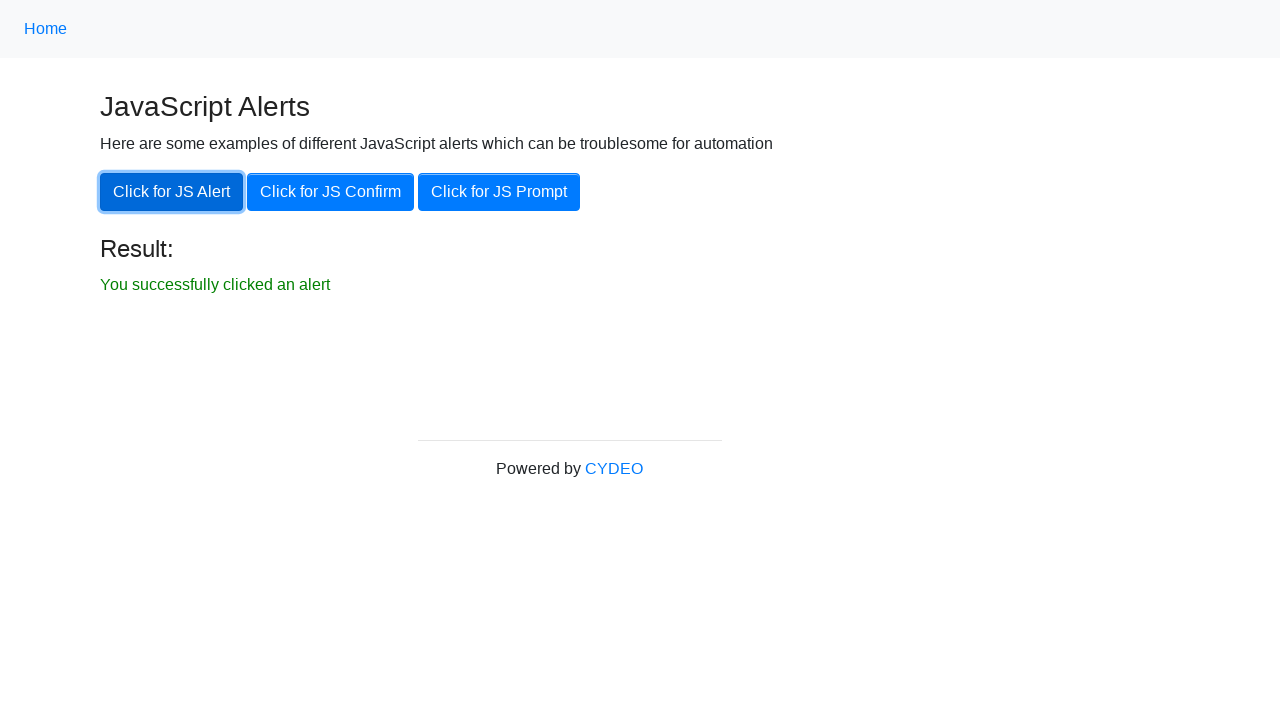

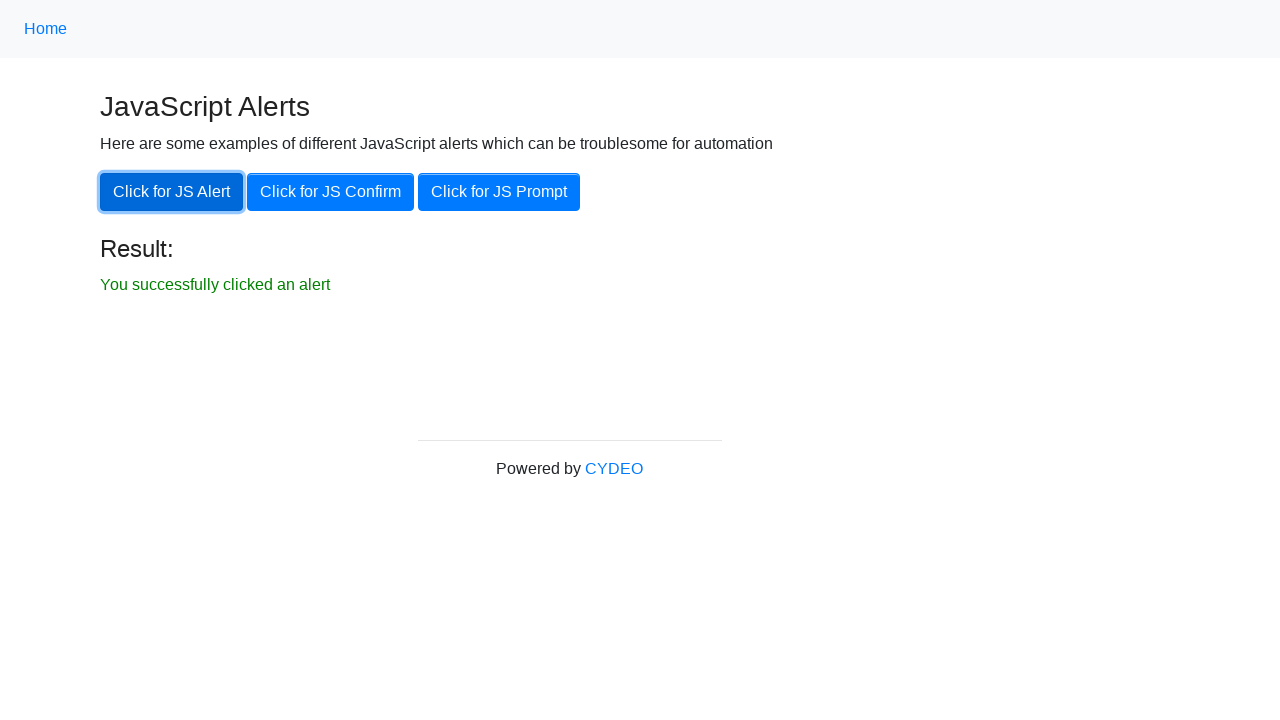